Tests clicking the second checkbox and verifies its state changes from checked to unchecked

Starting URL: https://the-internet.herokuapp.com/checkboxes

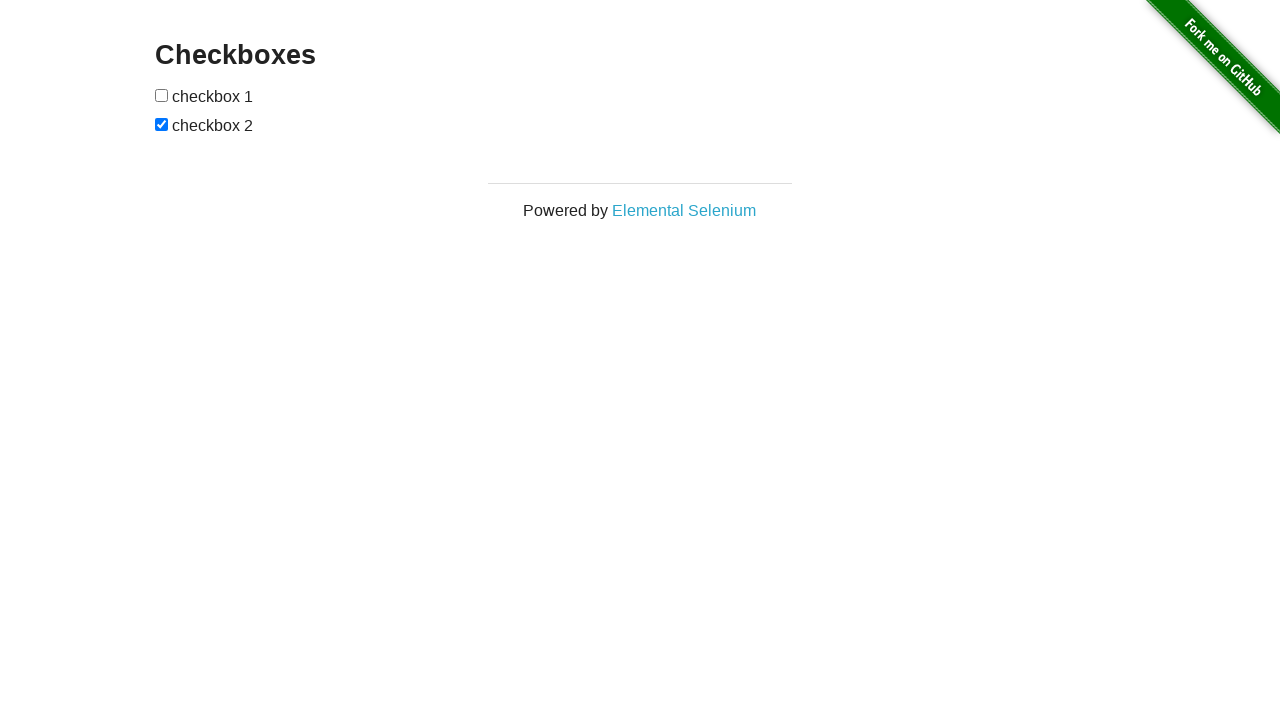

Waited for checkboxes to load on the page
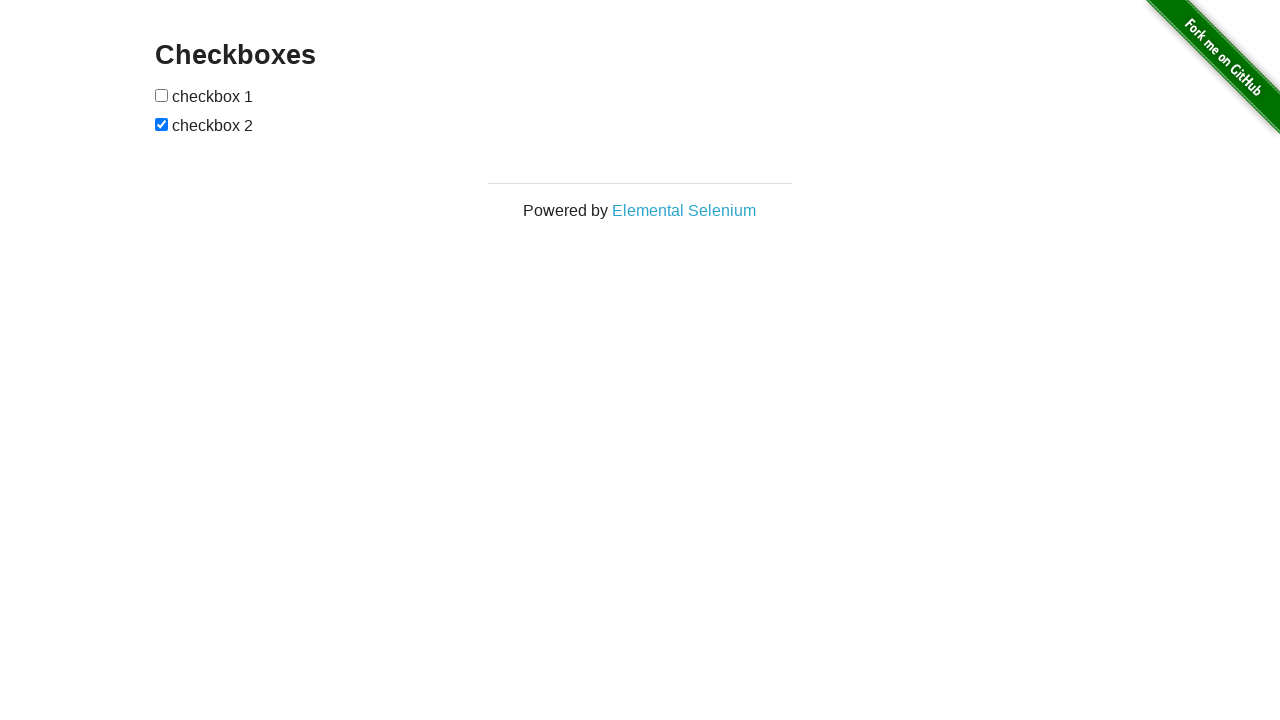

Located the second checkbox element
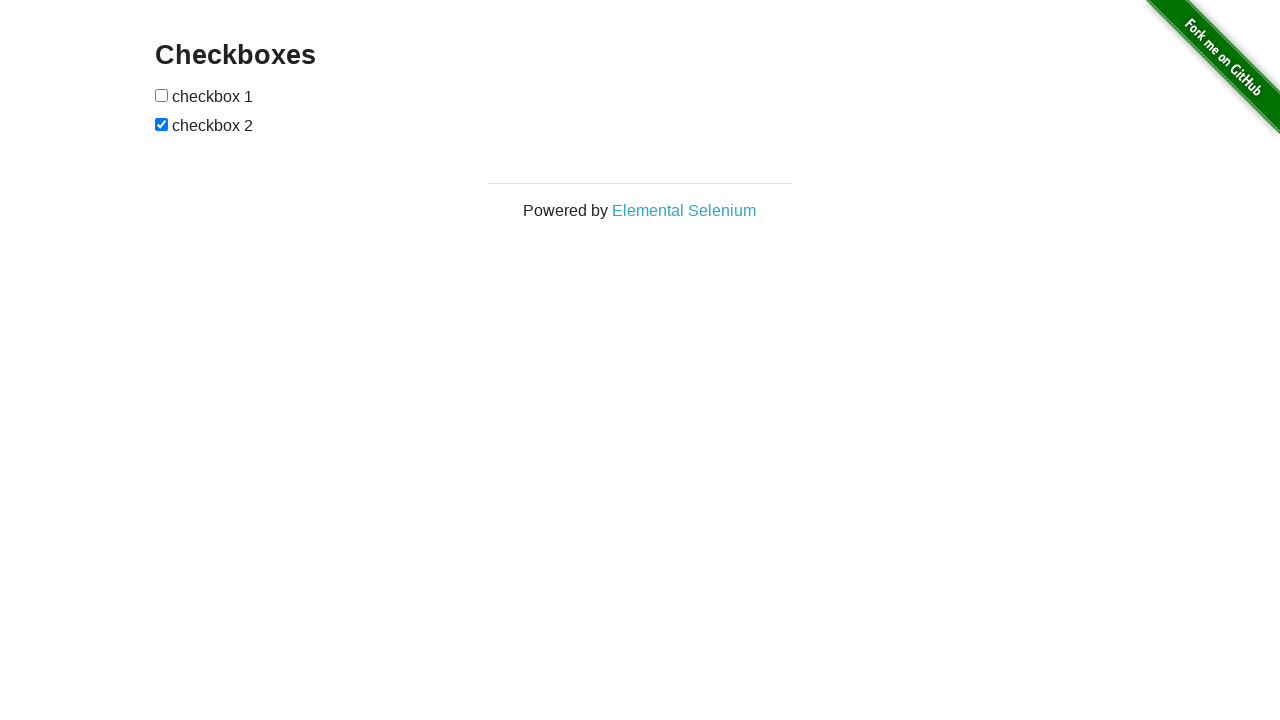

Retrieved initial state of second checkbox: True
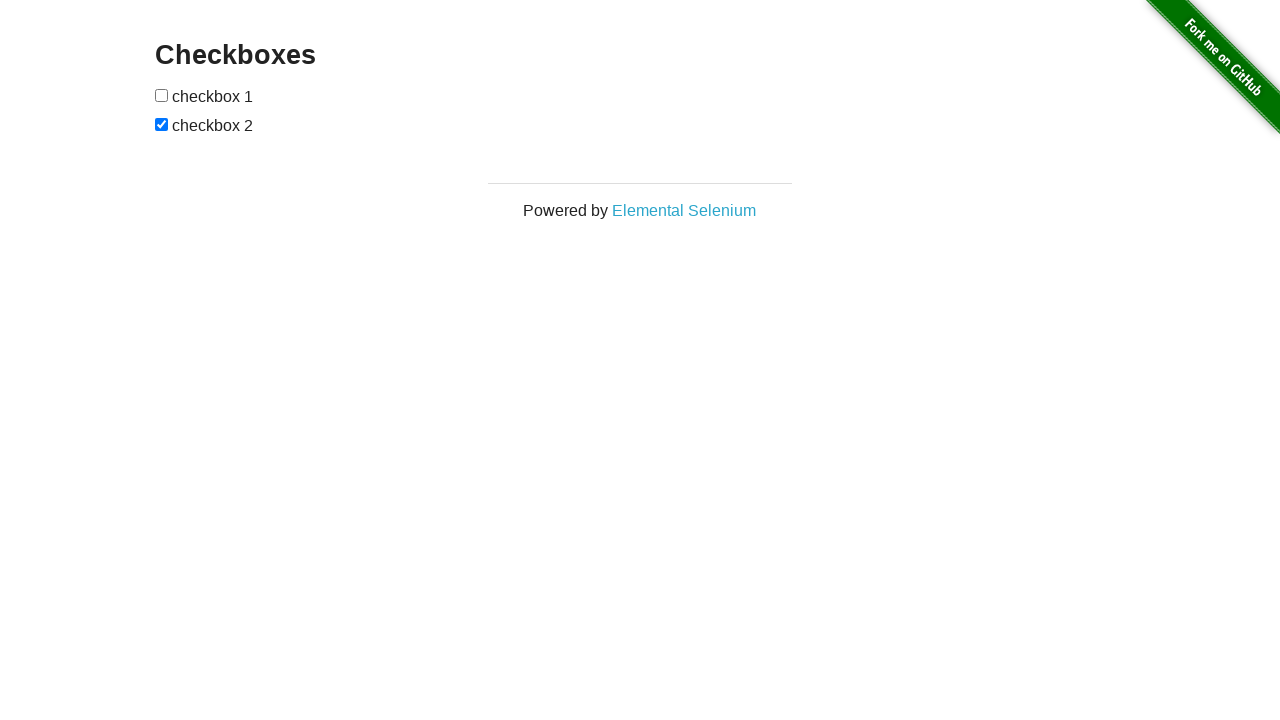

Clicked the second checkbox to toggle its state at (162, 124) on input[type='checkbox'] >> nth=1
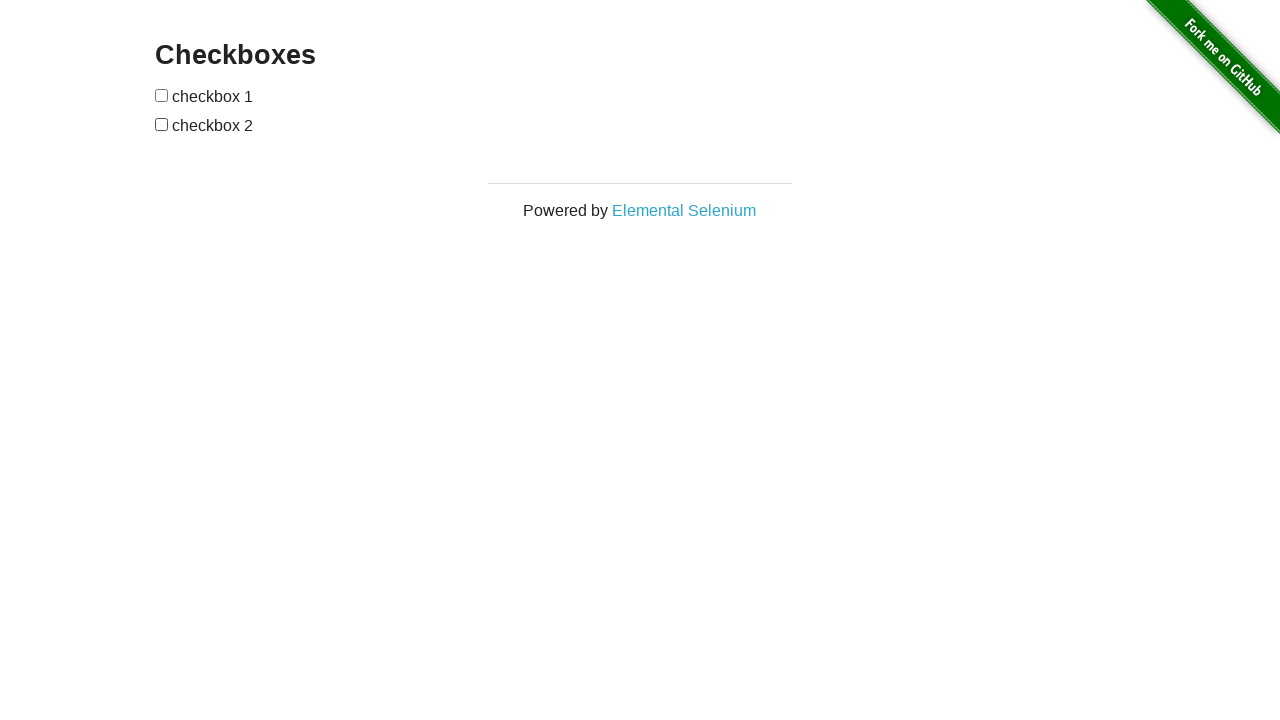

Retrieved new state of second checkbox: False
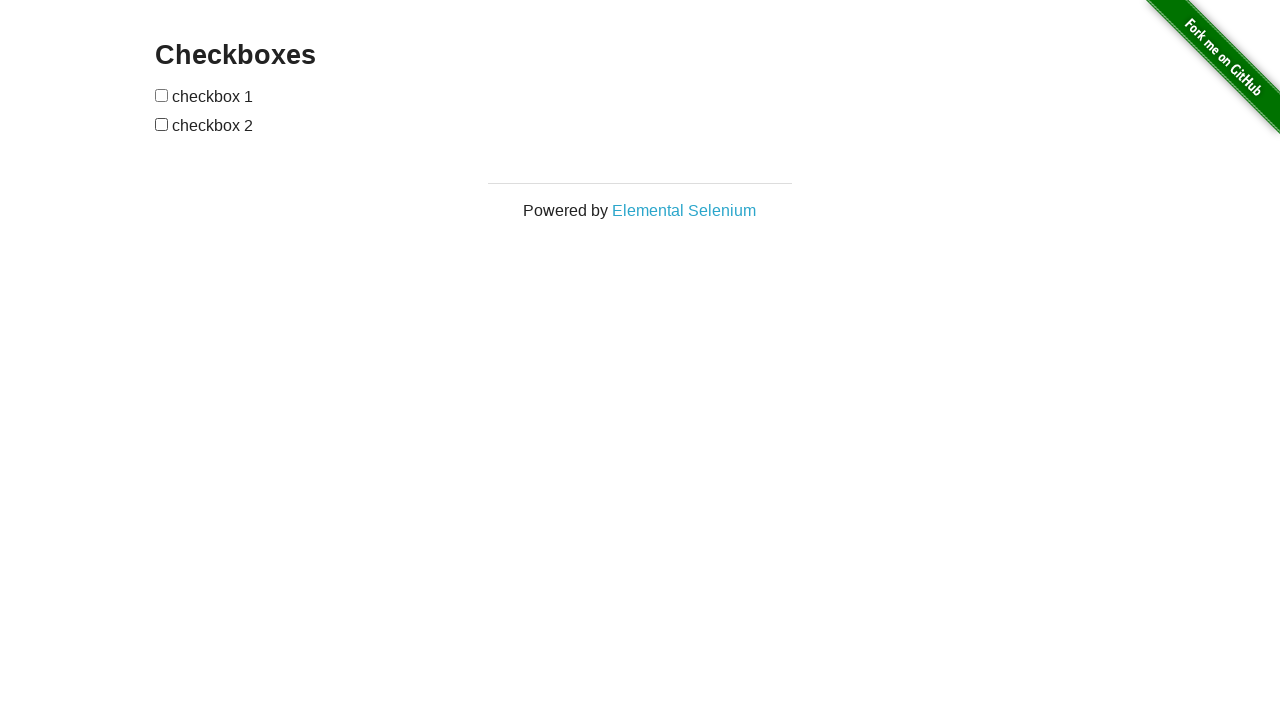

Verified that checkbox state changed from checked to unchecked
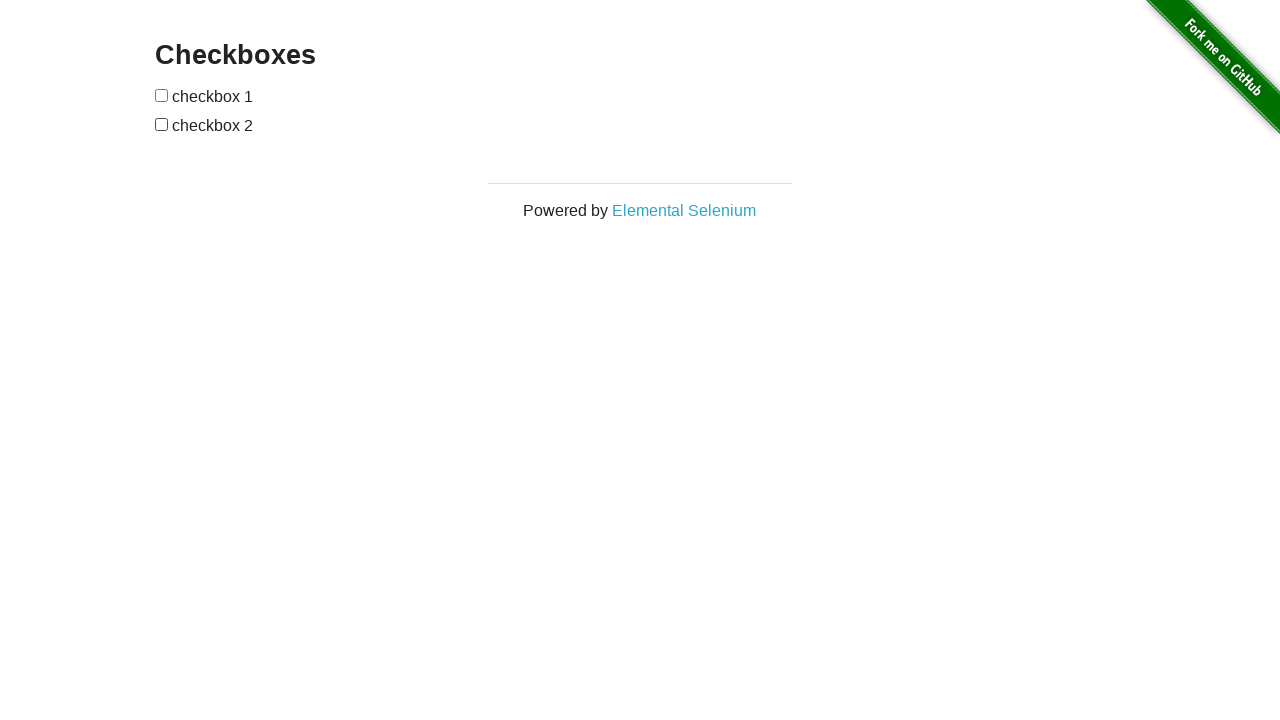

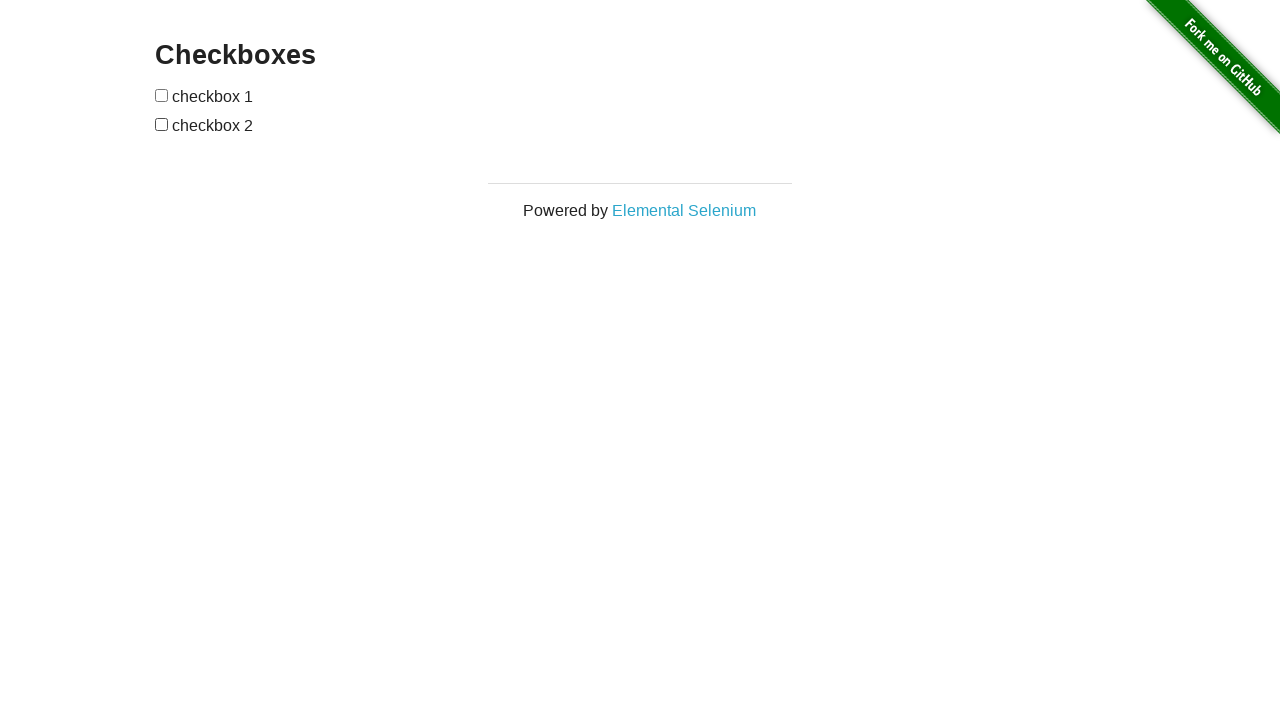